Tests the percentage calculator functionality on calculator.net by navigating to the math calculators section, selecting the percentage calculator, entering two values (17 and 35), and verifying the calculation result.

Starting URL: http://www.calculator.net

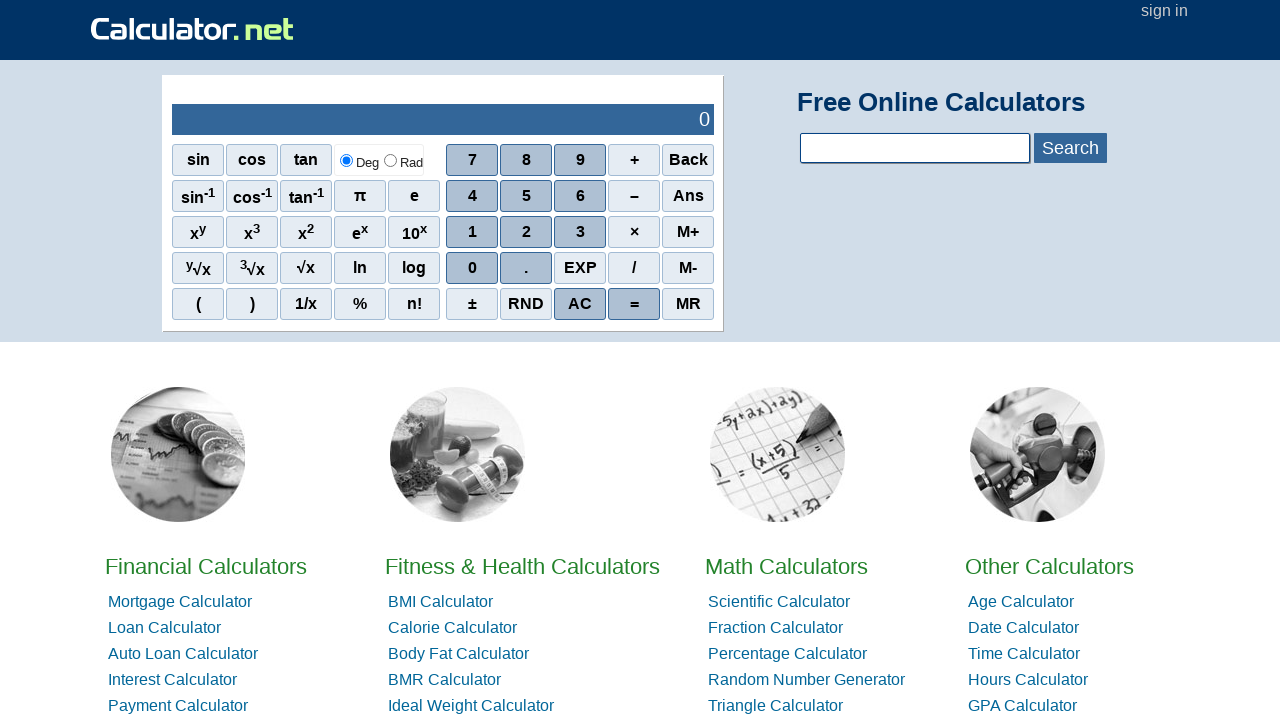

Navigated to calculator.net homepage
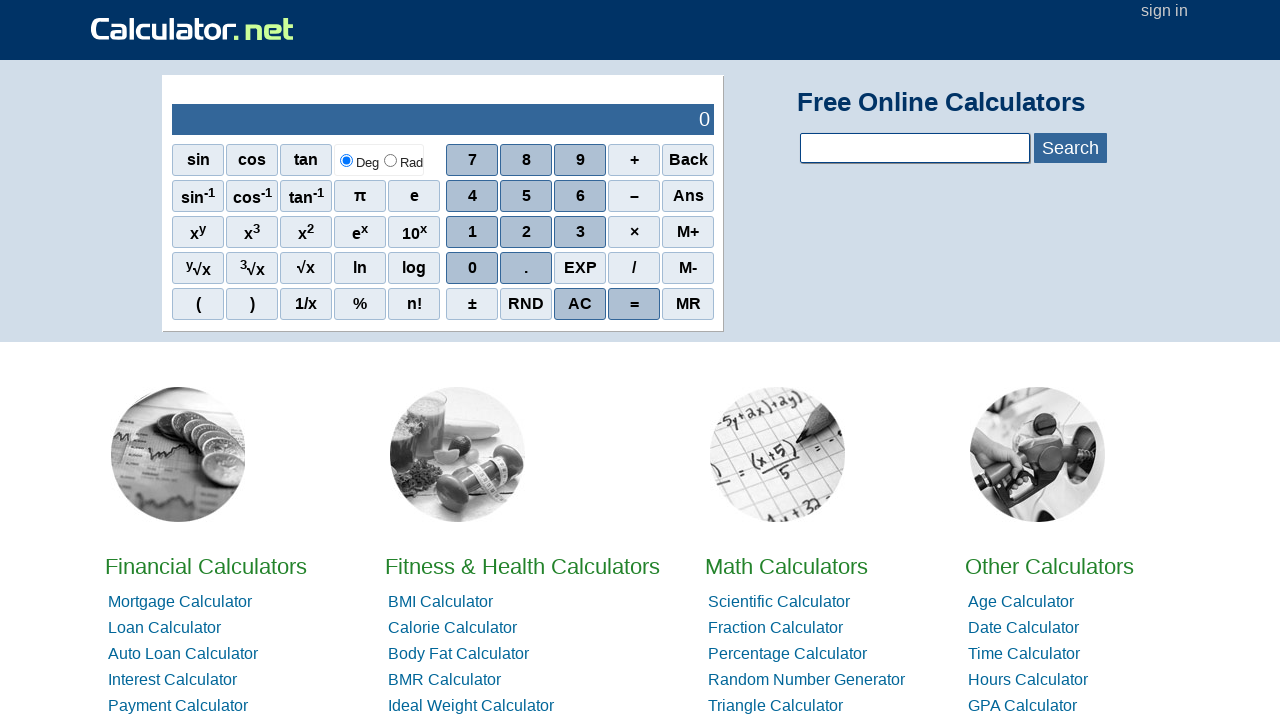

Clicked on Math Calculators link at (786, 566) on xpath=//a[contains(text(),'Math')]
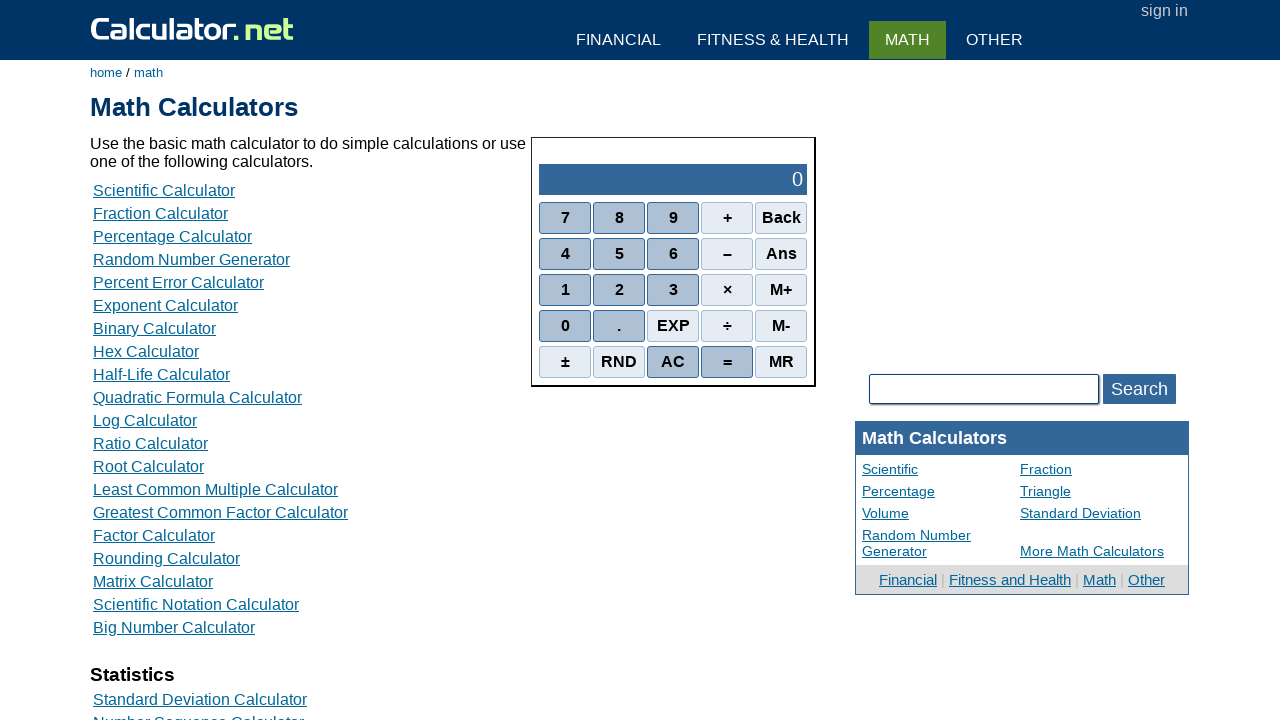

Clicked on Percentage Calculator link at (172, 236) on xpath=//a[contains(text(),'Percentage Calculator')]
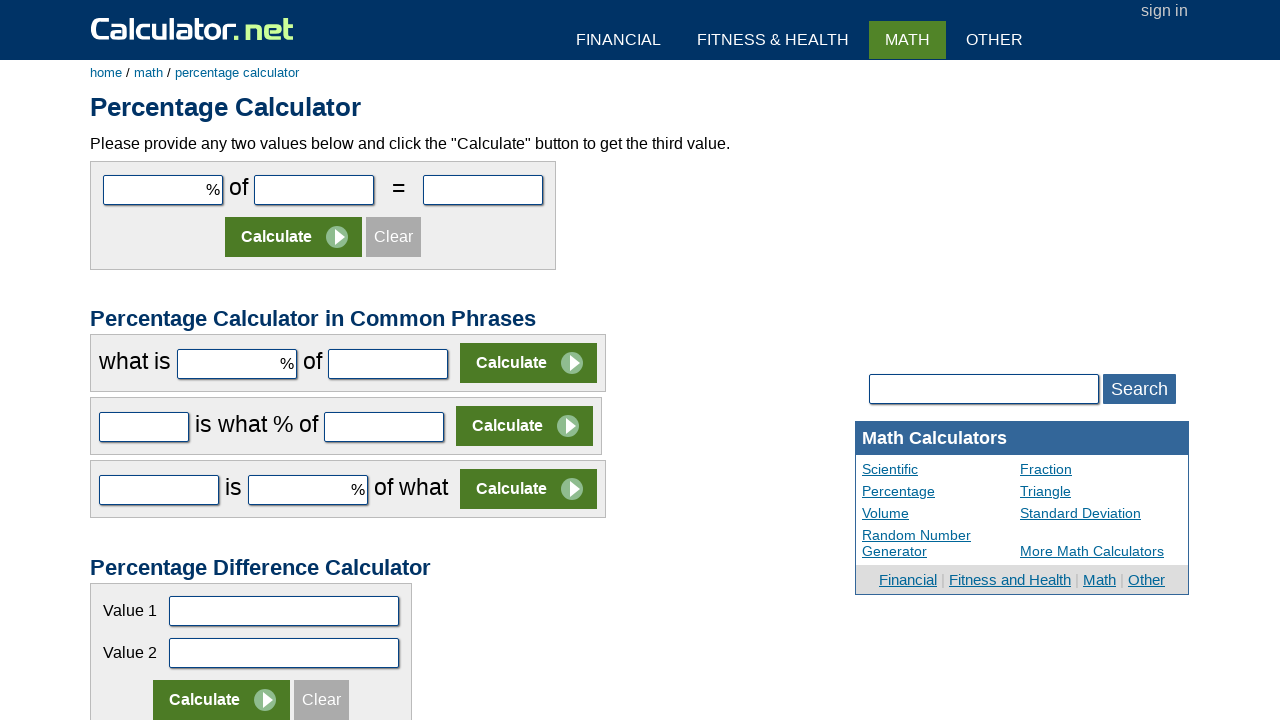

Entered value 17 in the first number field on #cpar1
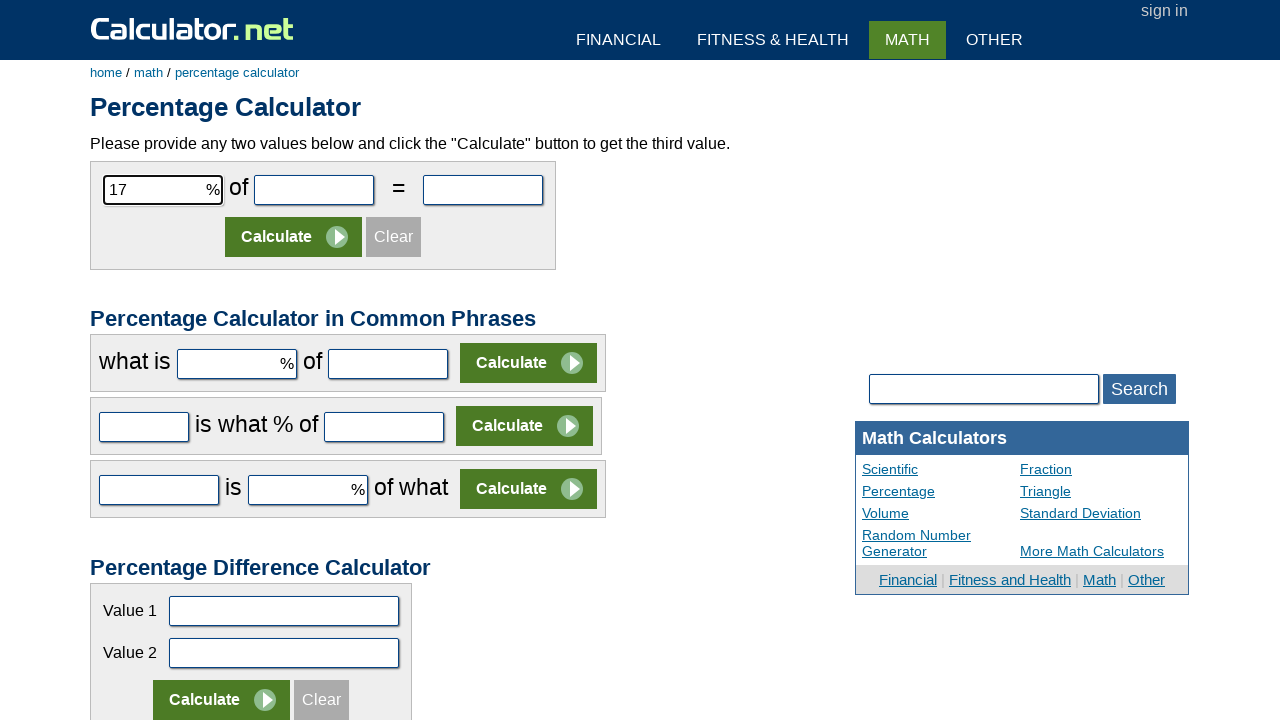

Entered value 35 in the second number field on #cpar2
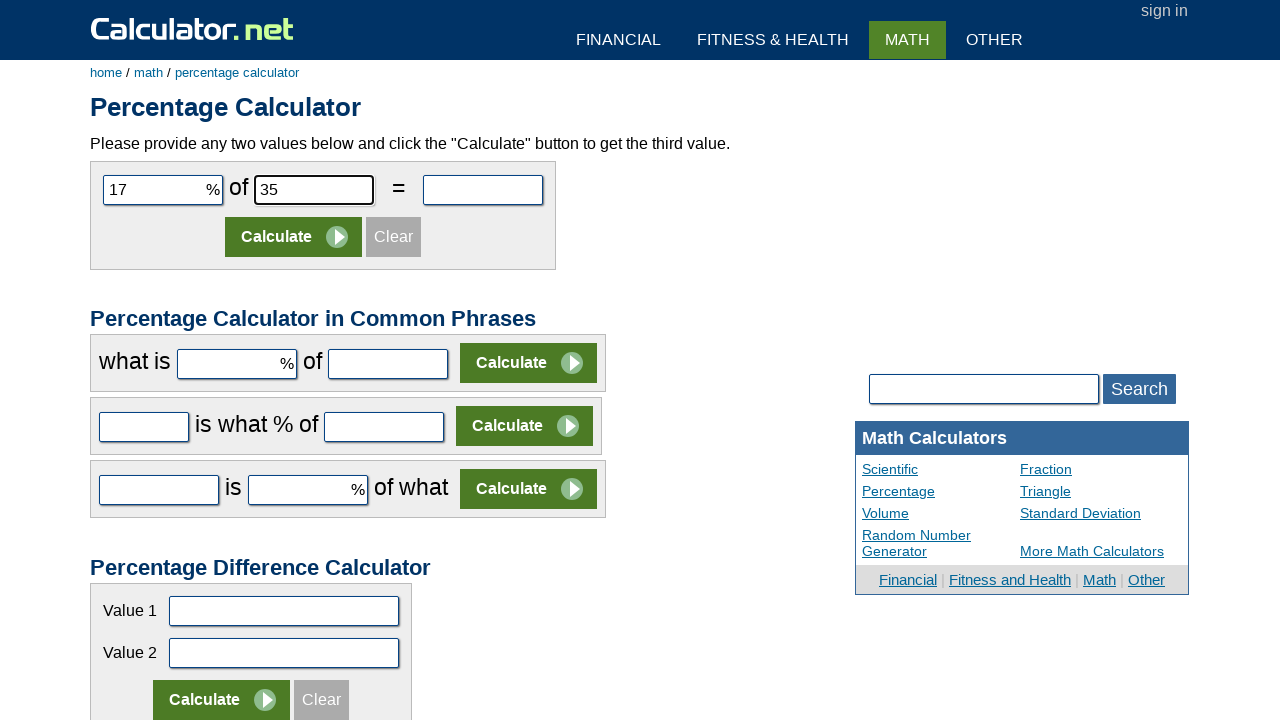

Clicked Calculate button to compute percentage at (294, 237) on (//input[contains(@value,'Calculate')])[1]
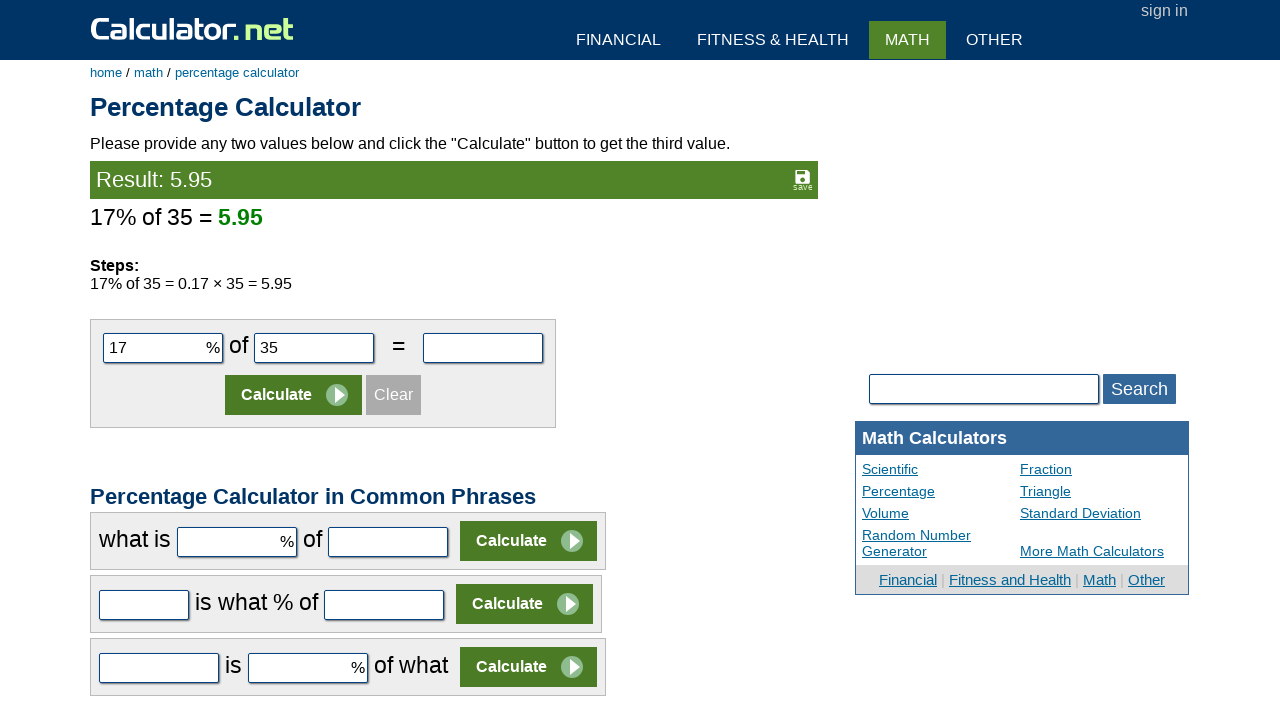

Percentage calculation result appeared
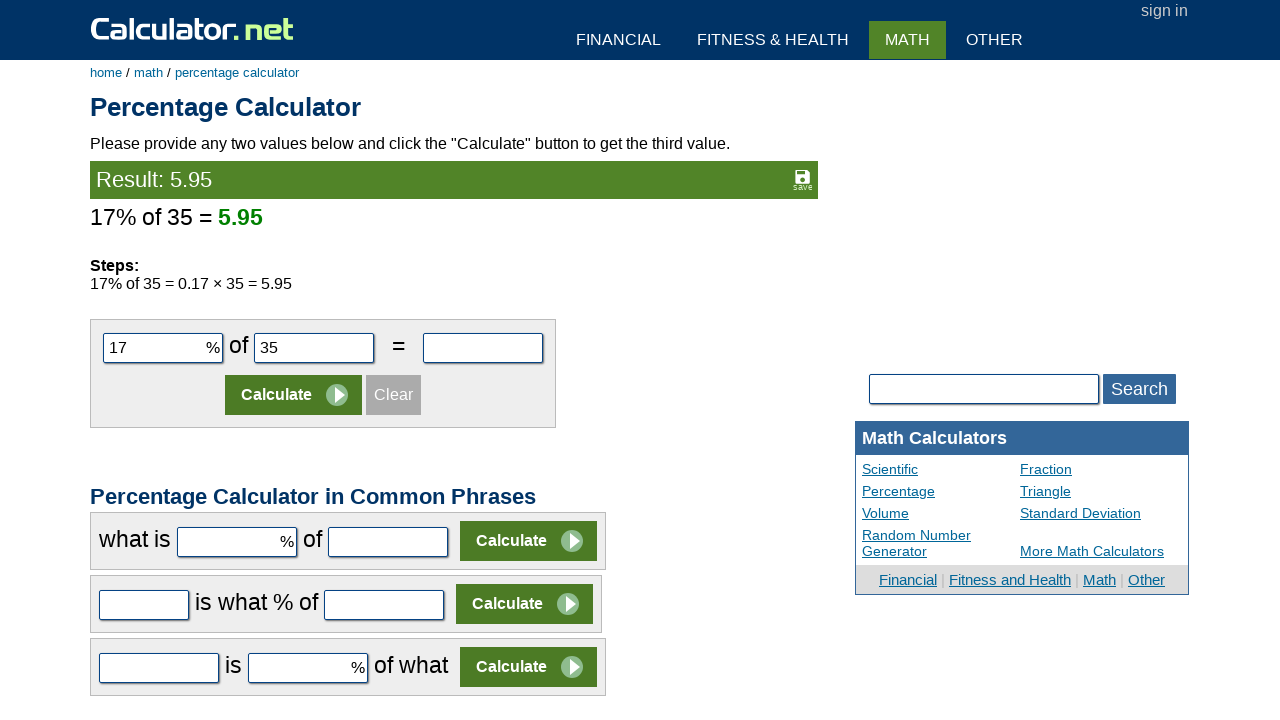

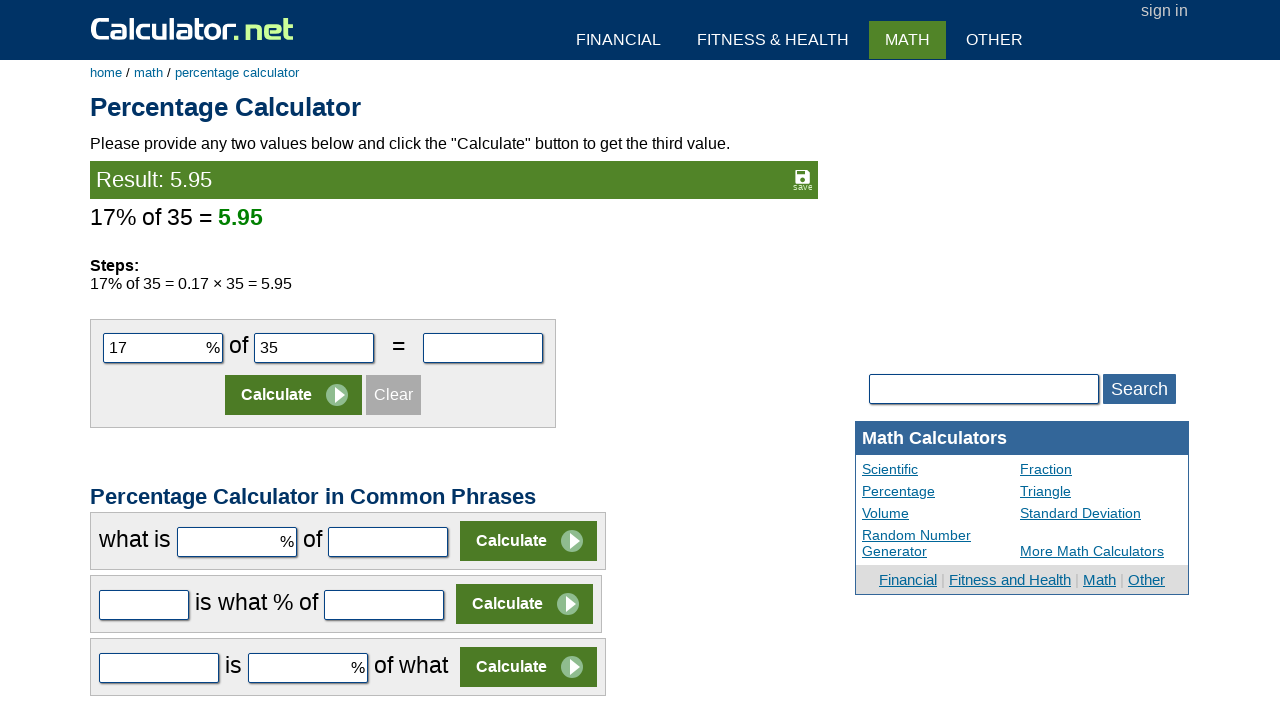